Navigates to a checkboxes page, checks if the first checkbox is selected, and clicks it if not selected.

Starting URL: https://the-internet.herokuapp.com/checkboxes

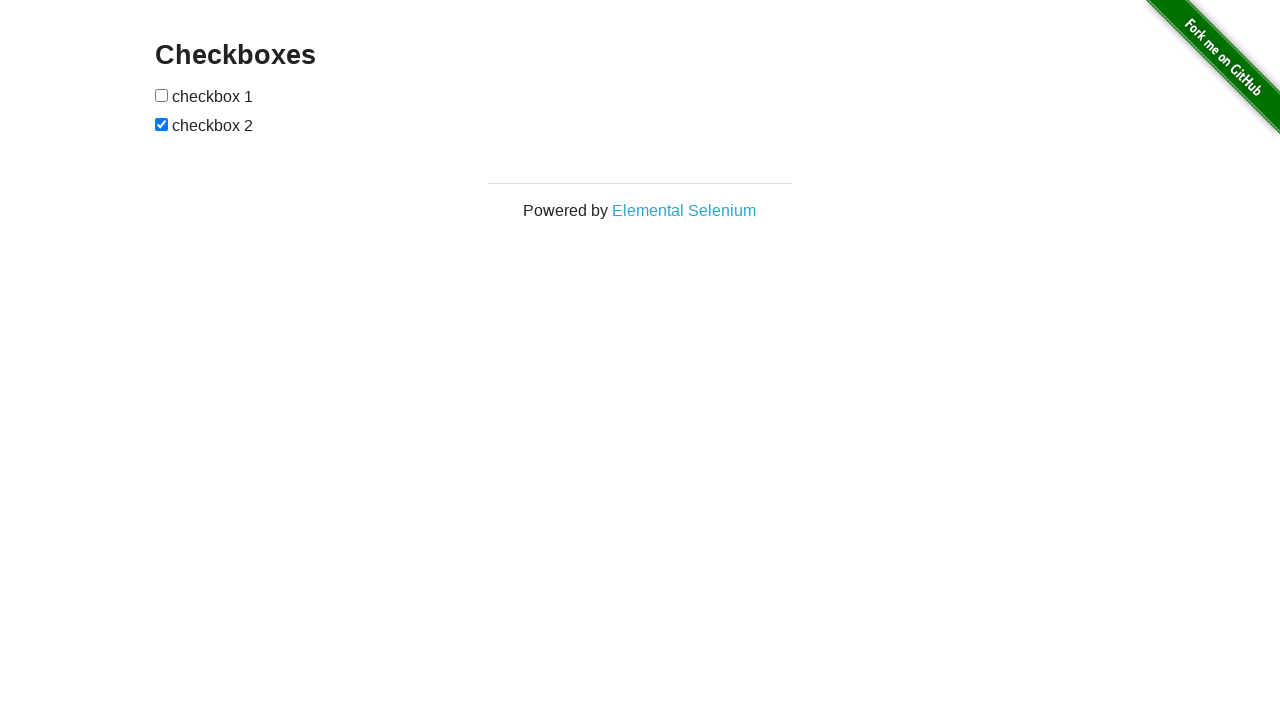

Navigated to checkboxes page
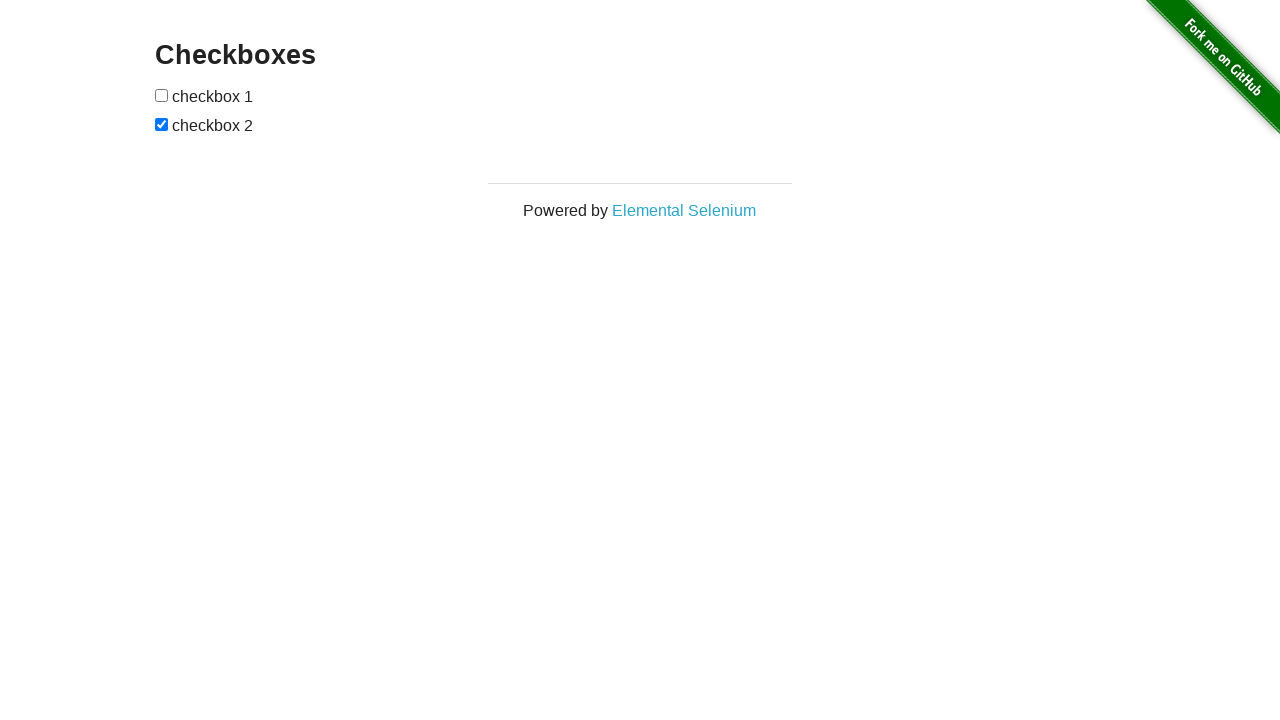

Located the first checkbox element
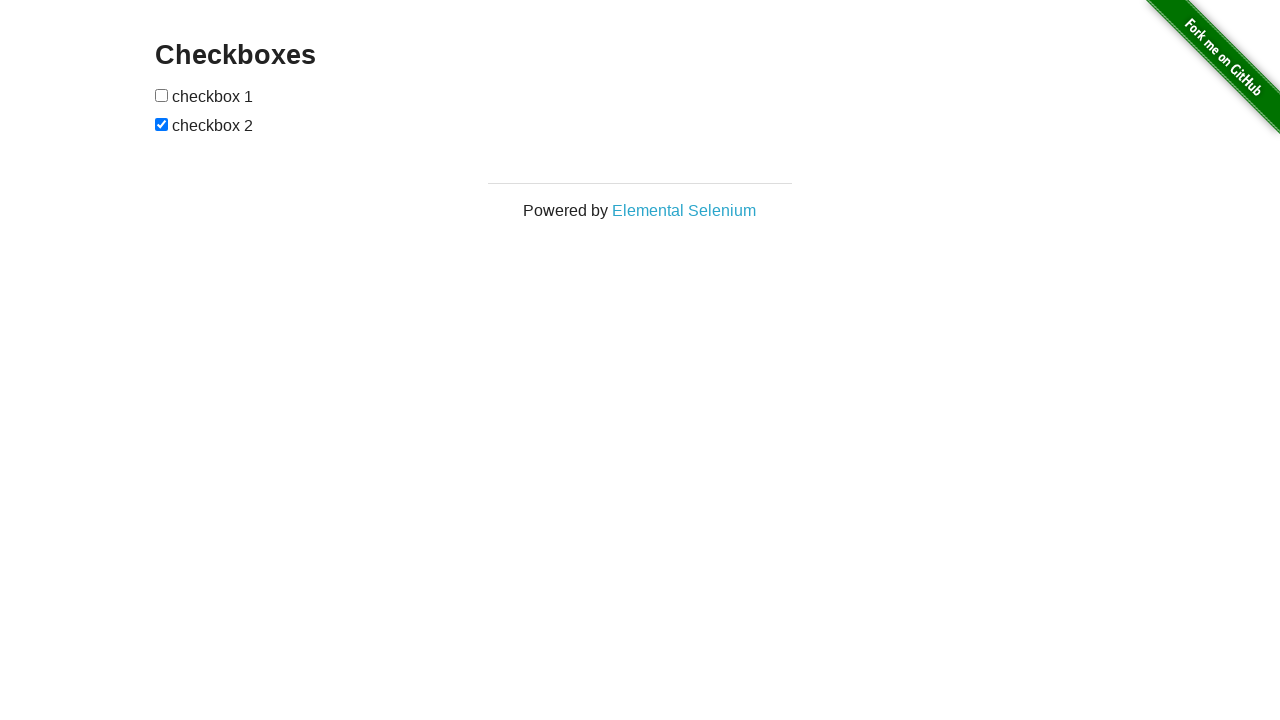

Checkbox is not selected
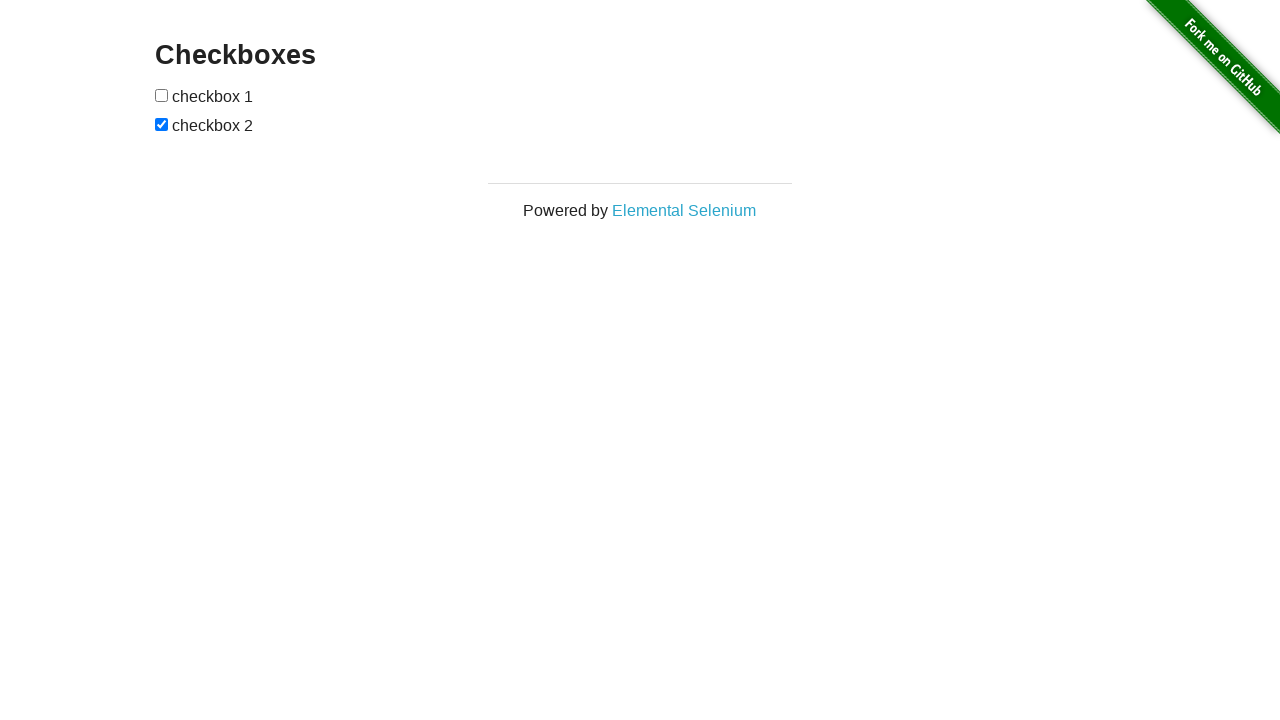

Clicked checkbox to select it at (162, 95) on input[type='checkbox'] >> nth=0
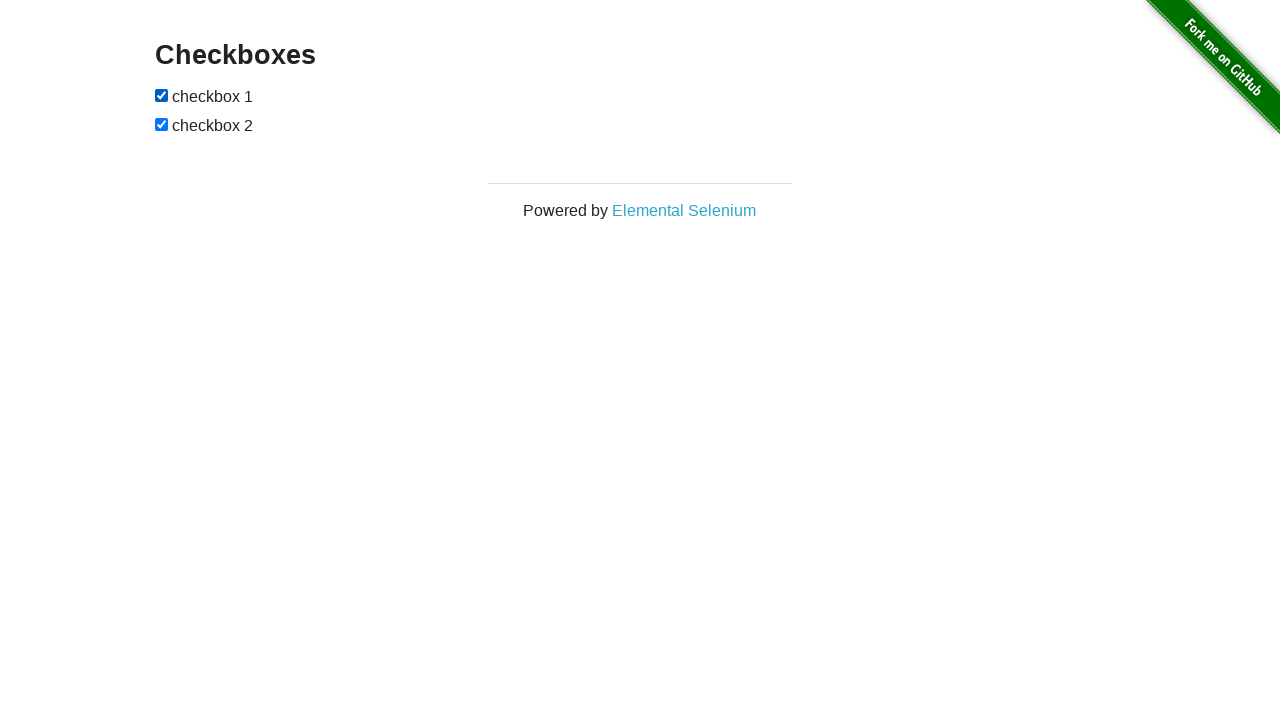

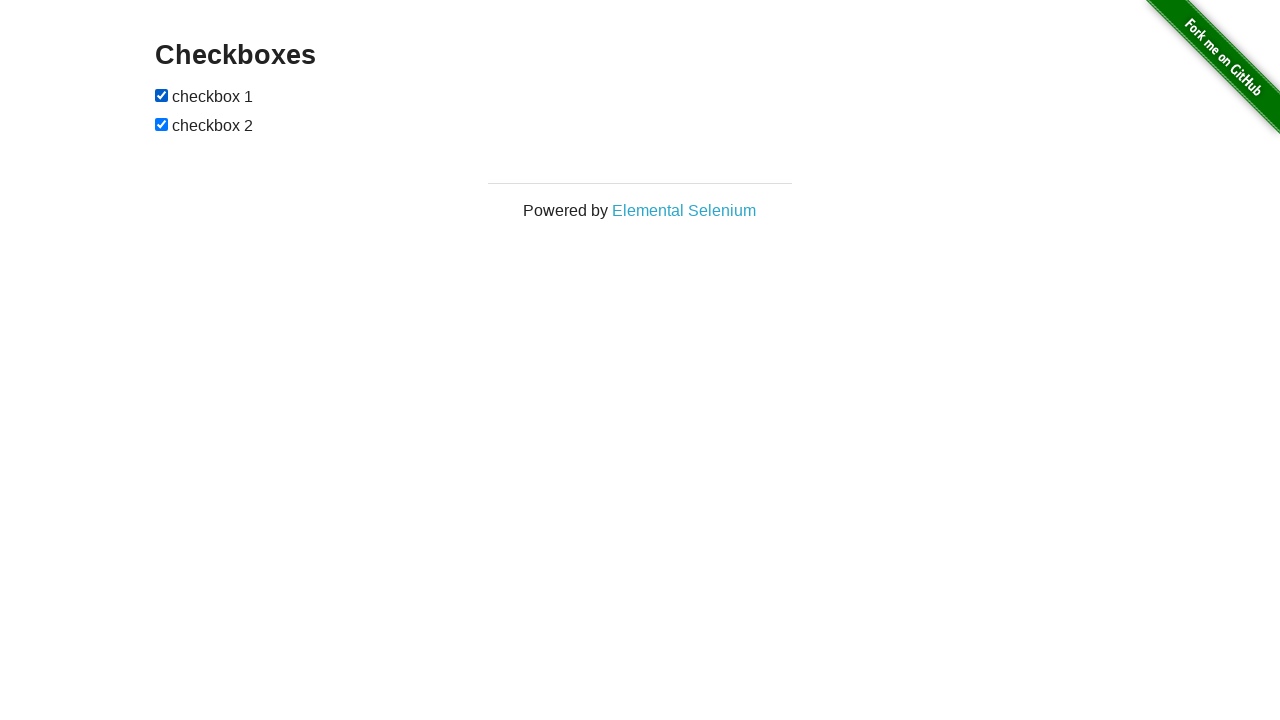